Opens multiple links from the Selenium downloads page in new tabs using right-click context menu, then iterates through all tabs to print their titles

Starting URL: https://www.selenium.dev/downloads/

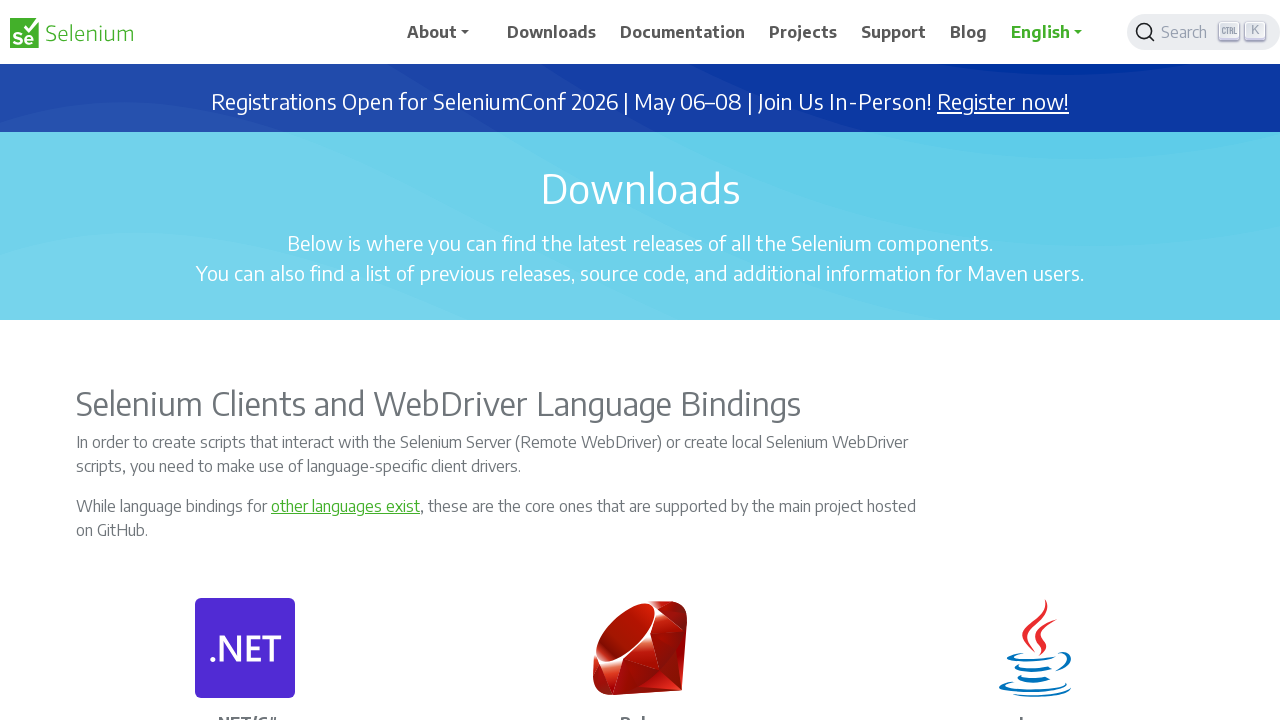

Located first card link element
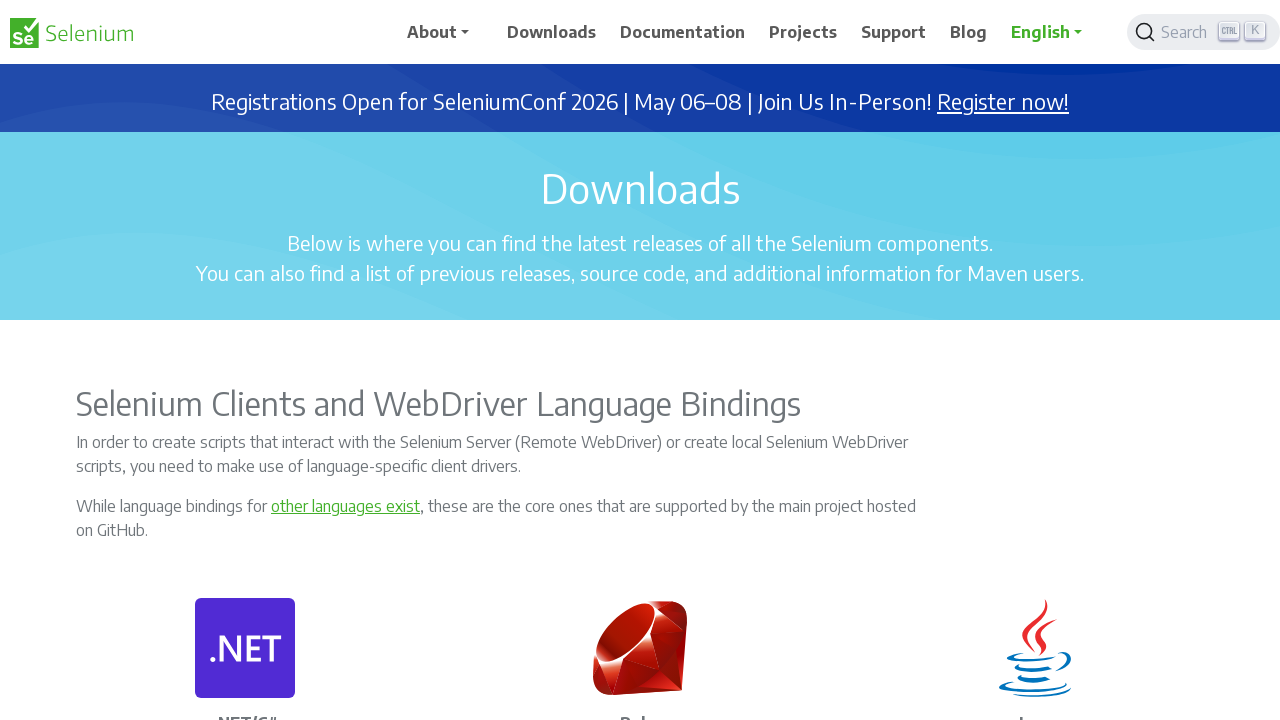

Located second card link element
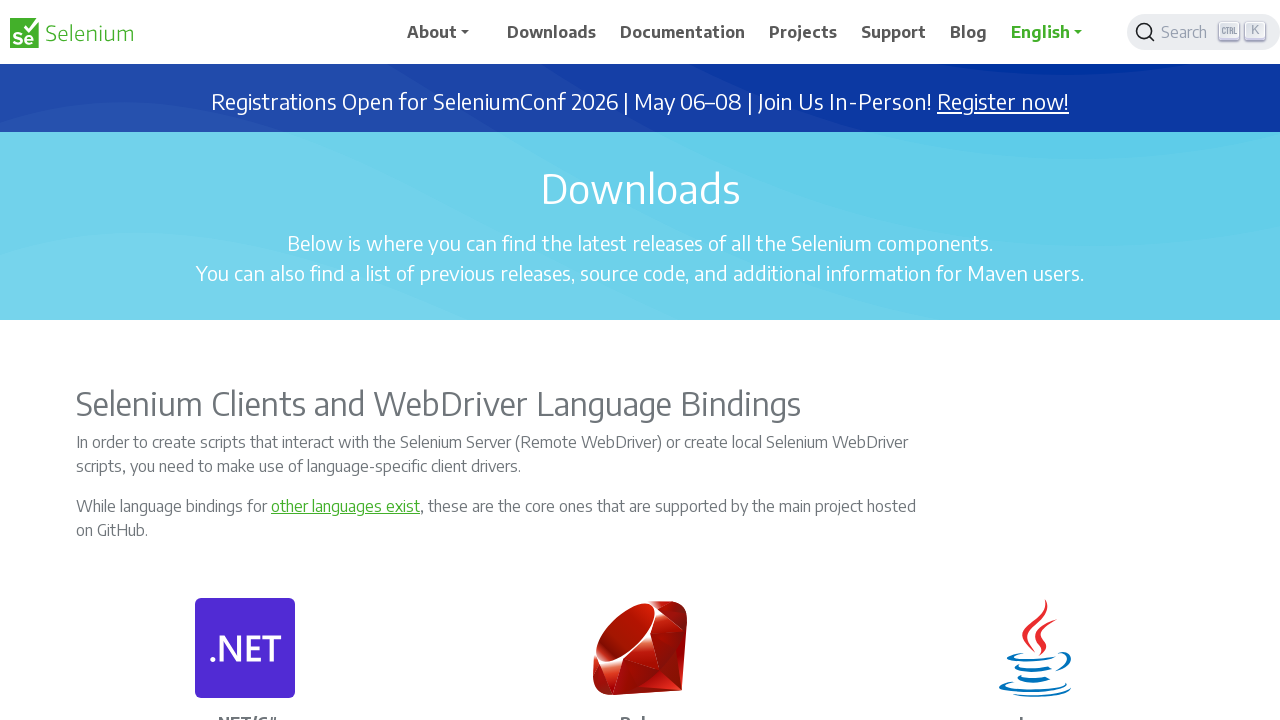

Located third card link element
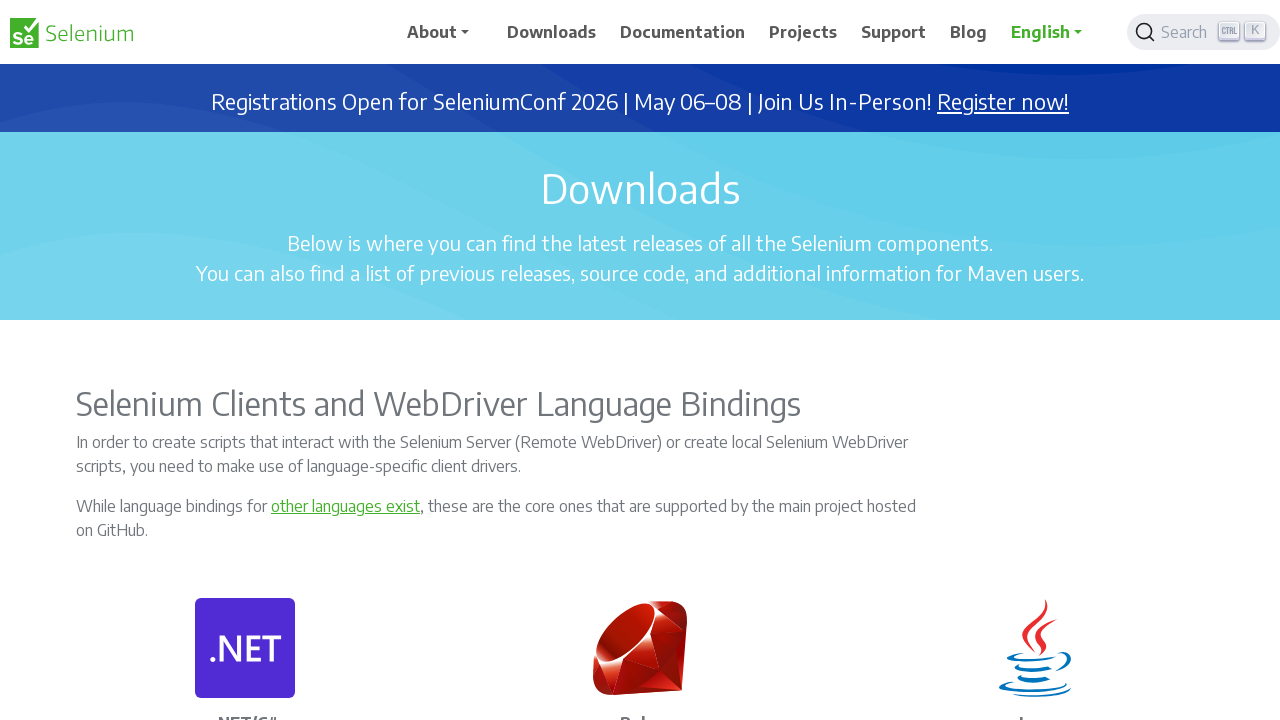

Located fourth card link element
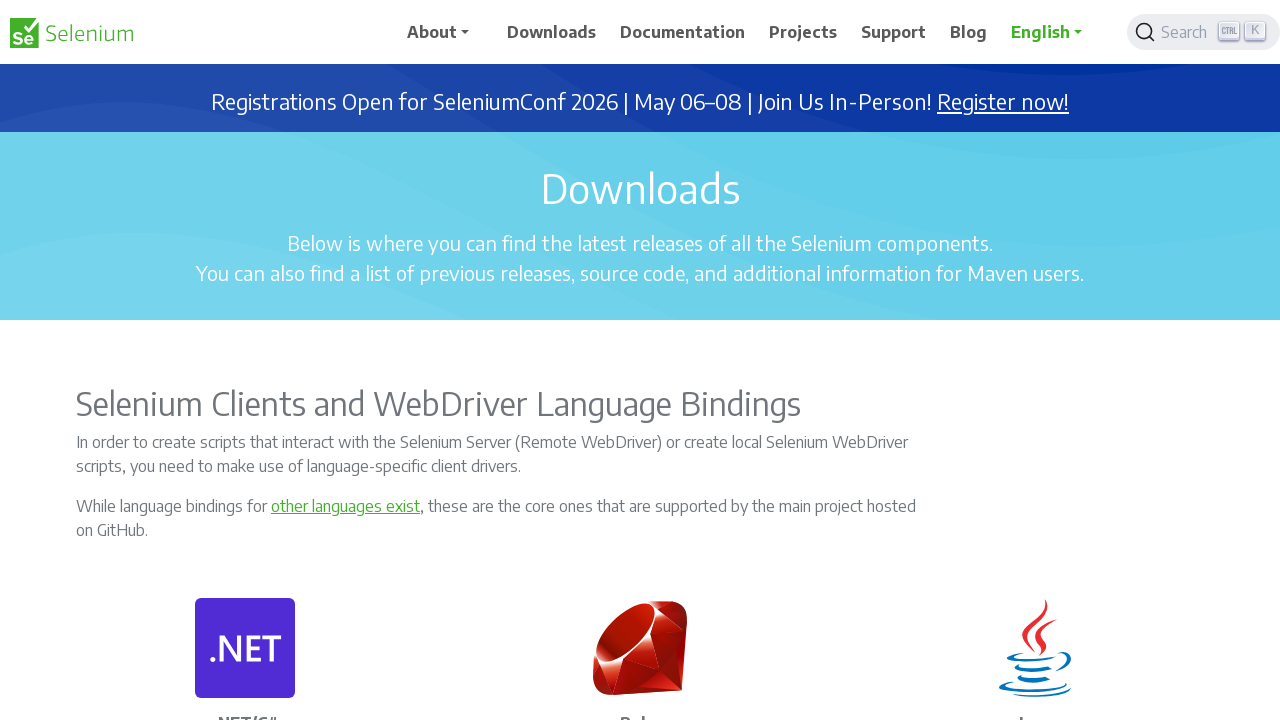

Middle-clicked card link to open in new tab at (271, 360) on (//a[@class='card-link'])[1]
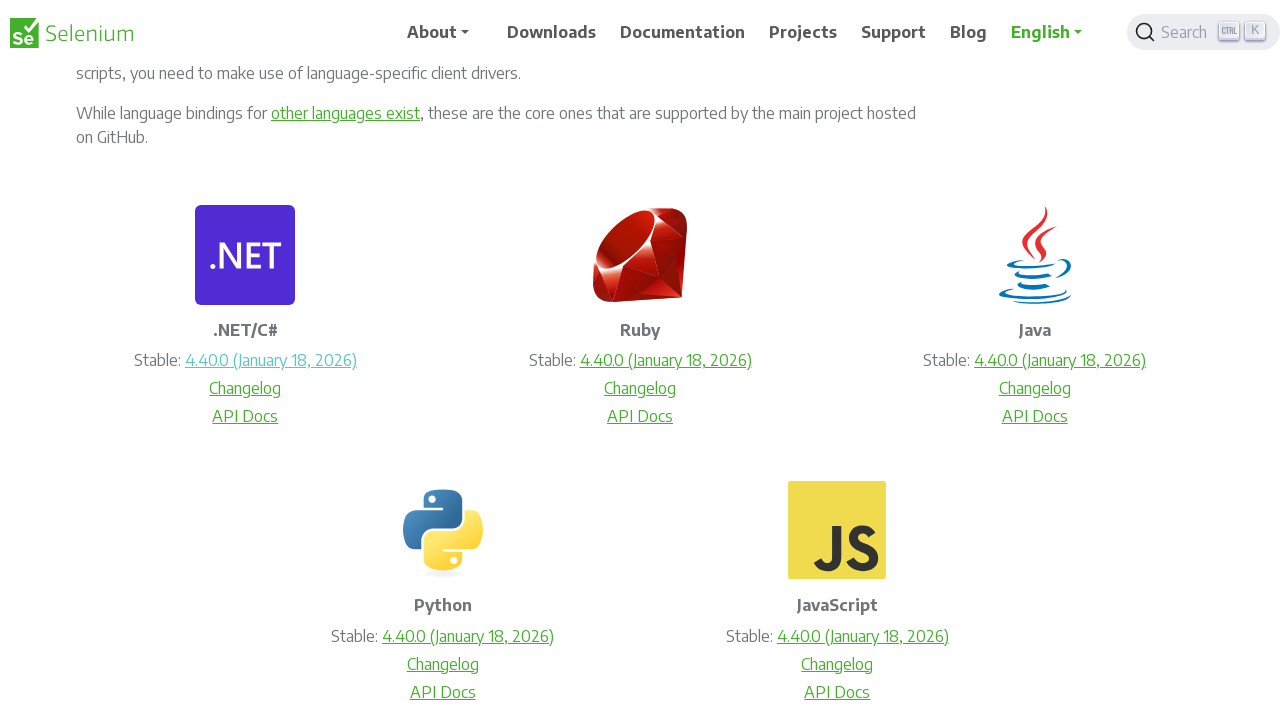

Waited 1000ms for new tab to load
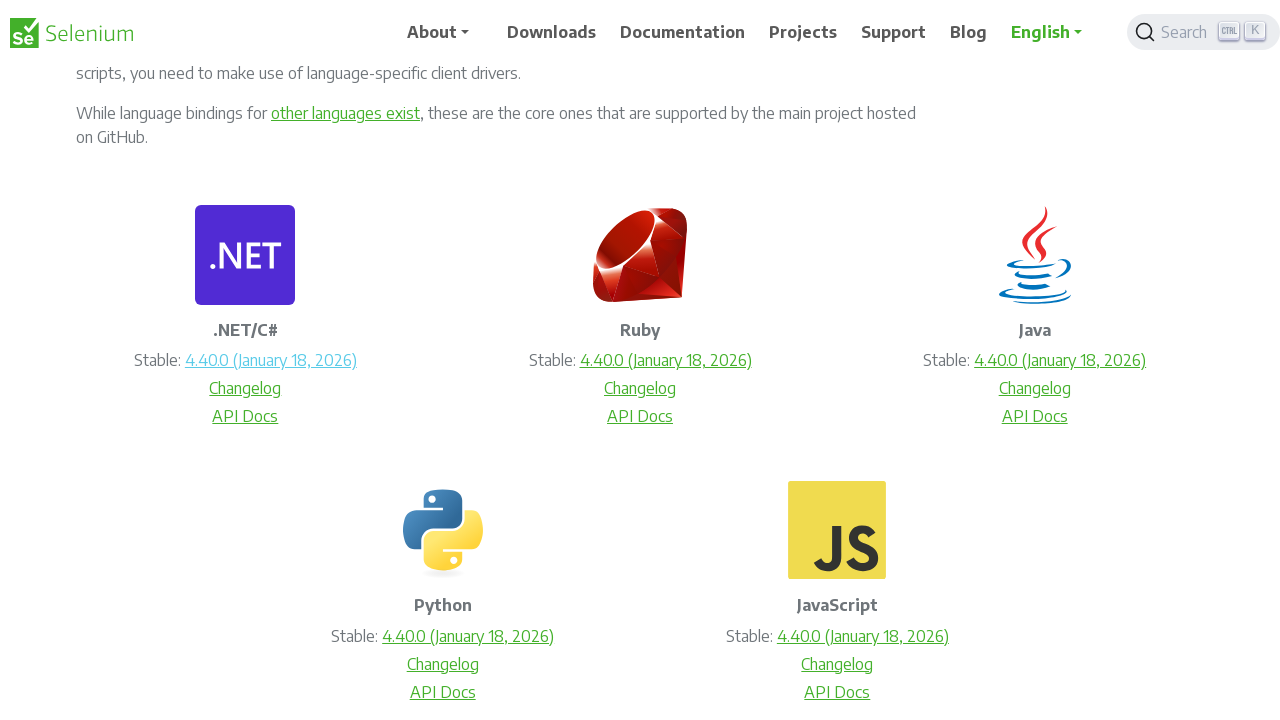

Middle-clicked card link to open in new tab at (666, 360) on (//a[@class='card-link'])[4]
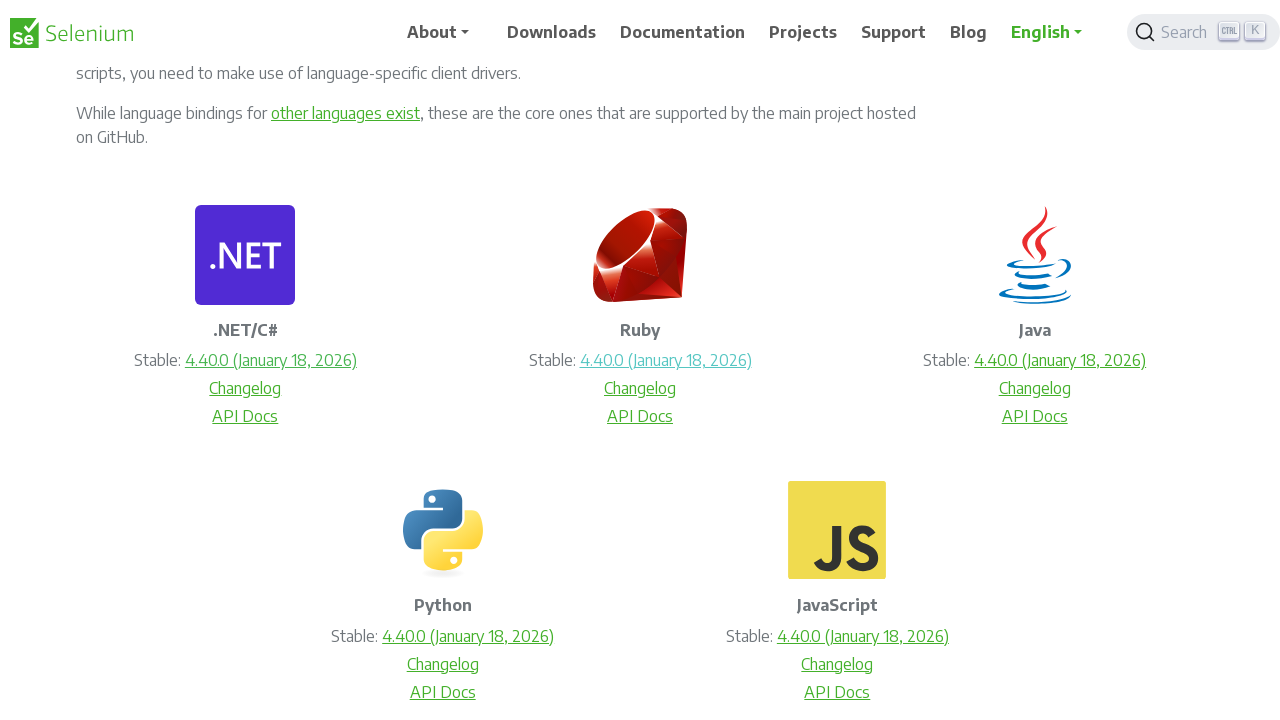

Waited 1000ms for new tab to load
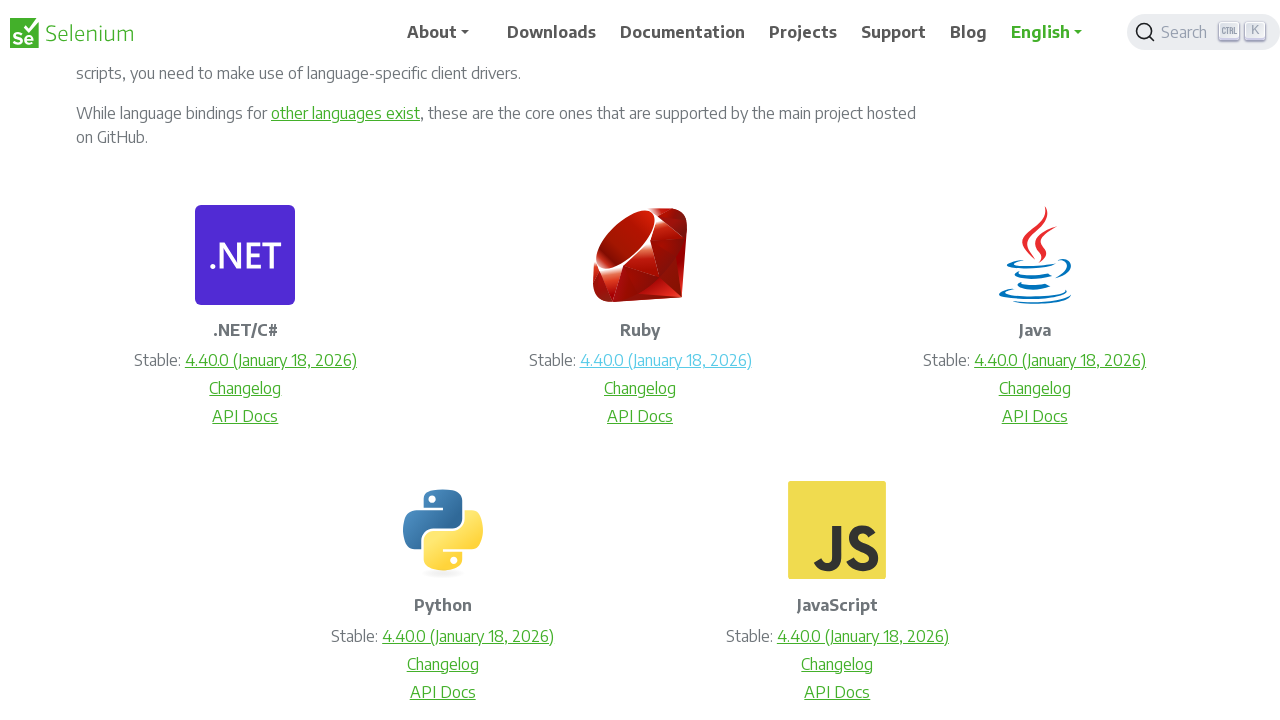

Middle-clicked card link to open in new tab at (468, 636) on (//a[@class='card-link'])[10]
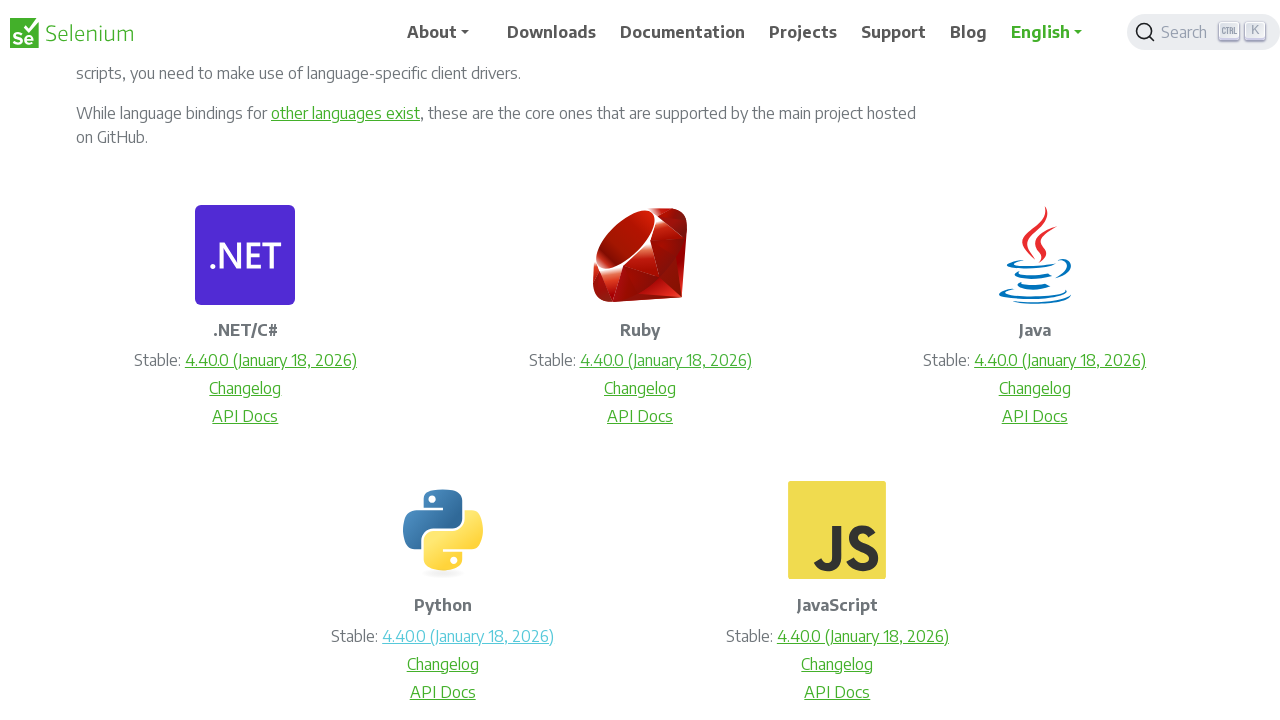

Waited 1000ms for new tab to load
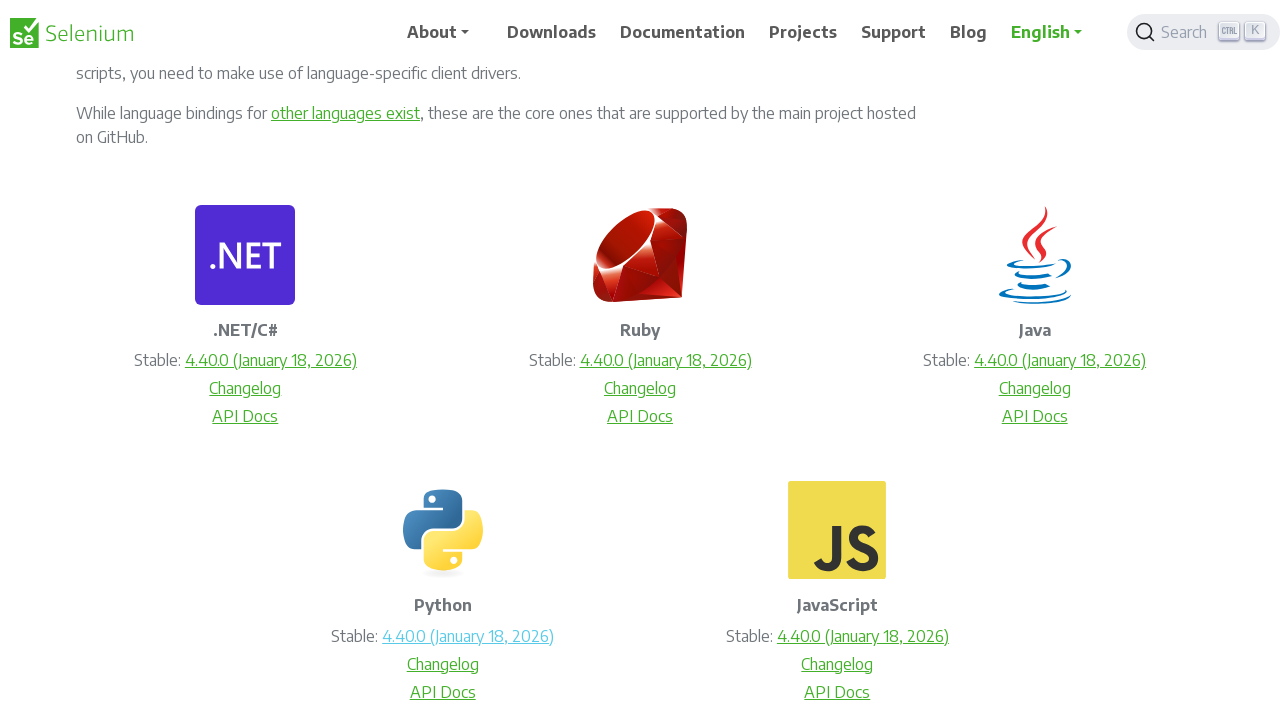

Middle-clicked card link to open in new tab at (863, 636) on (//a[@class='card-link'])[13]
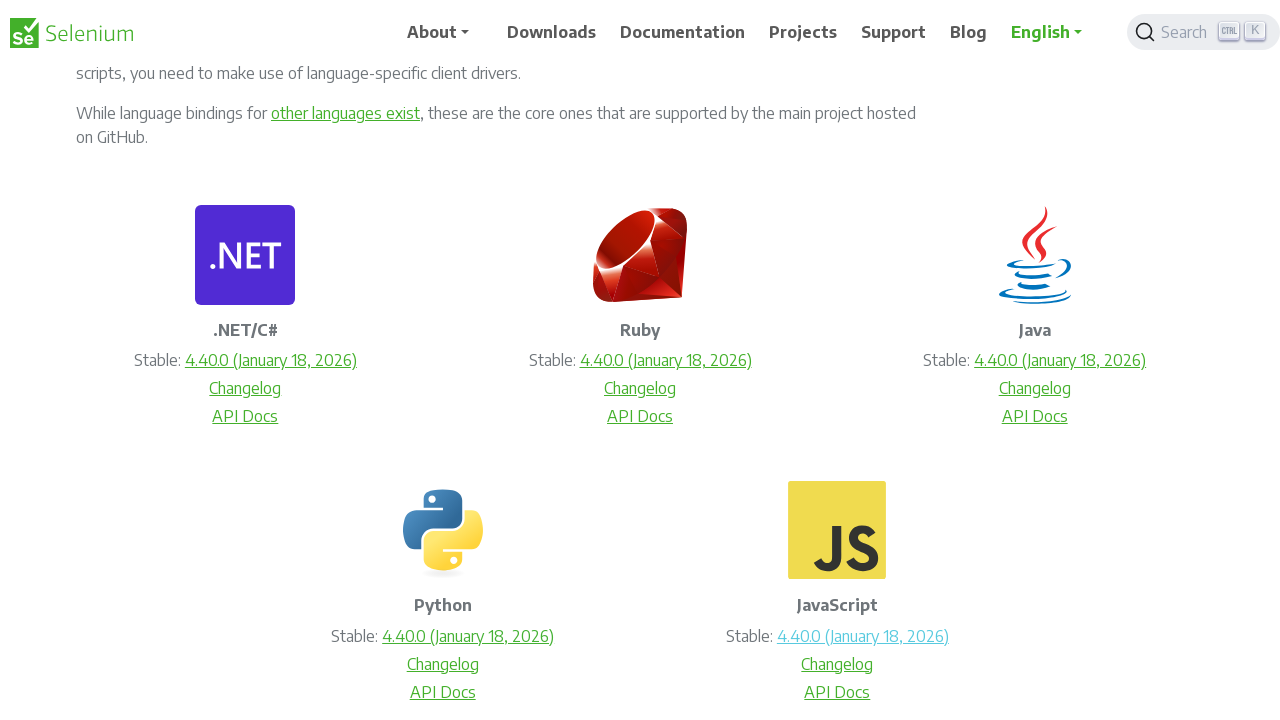

Waited 1000ms for new tab to load
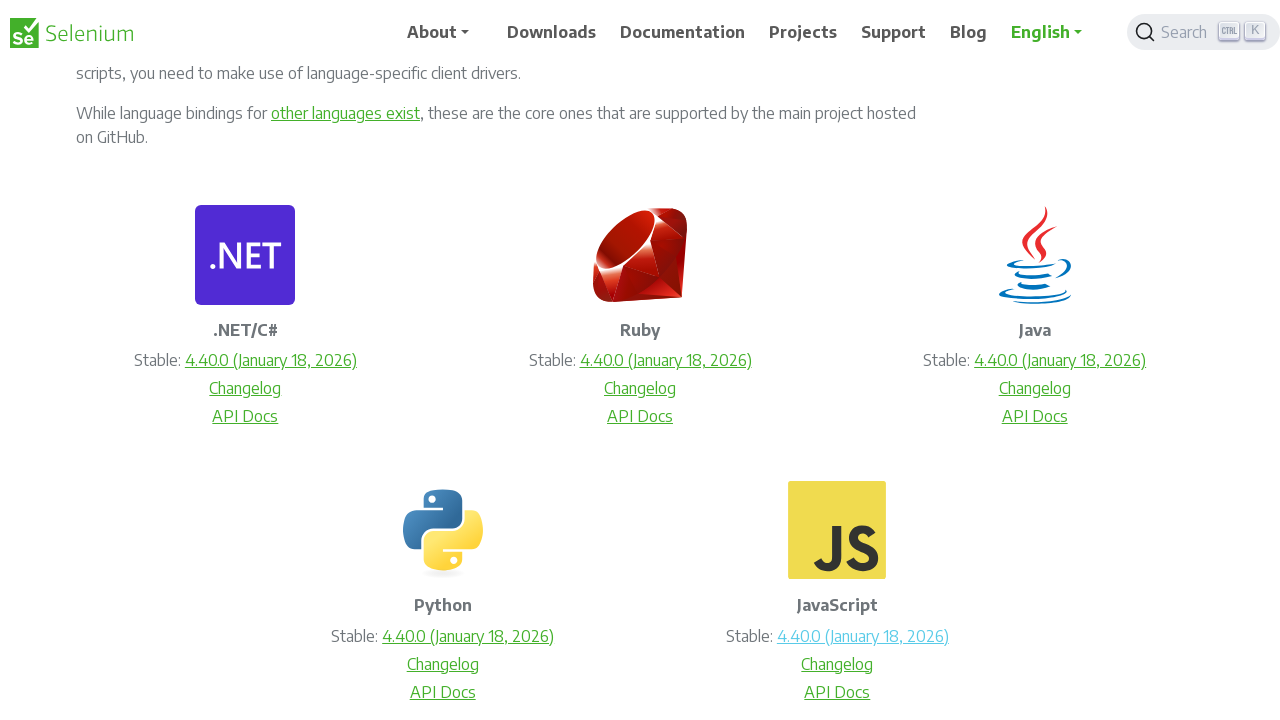

Retrieved all open pages/tabs from context
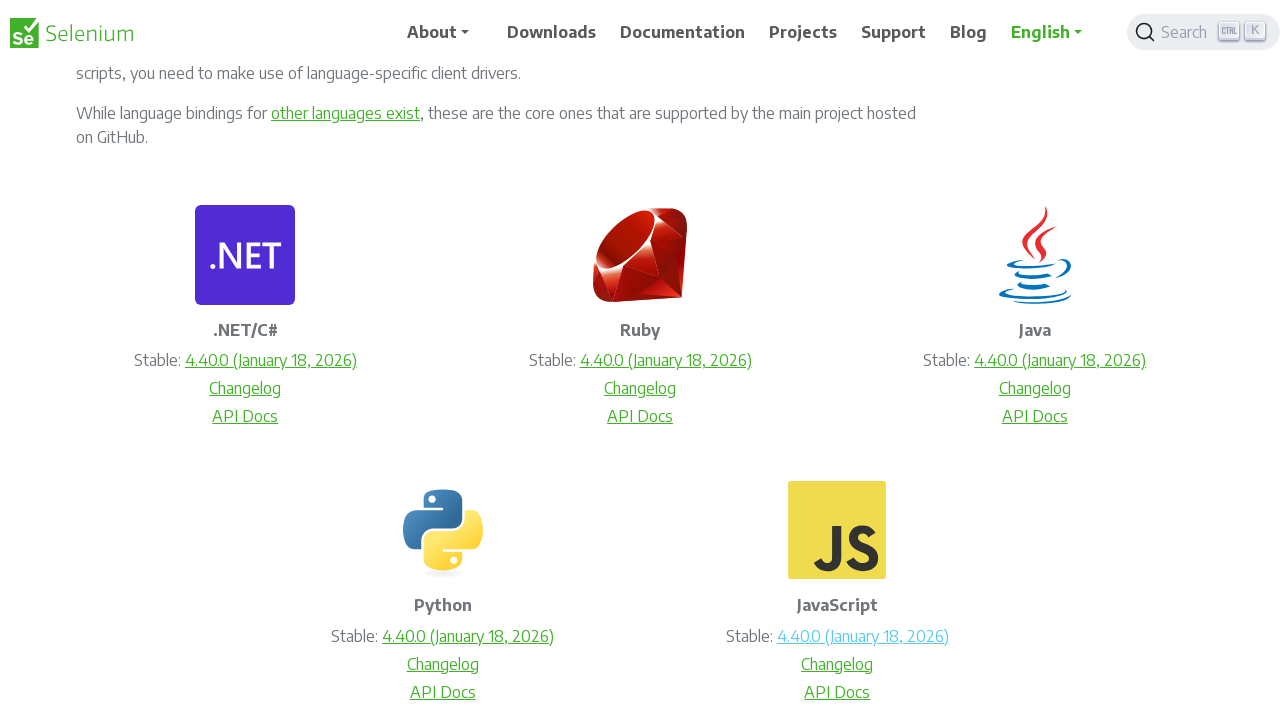

Brought tab to front
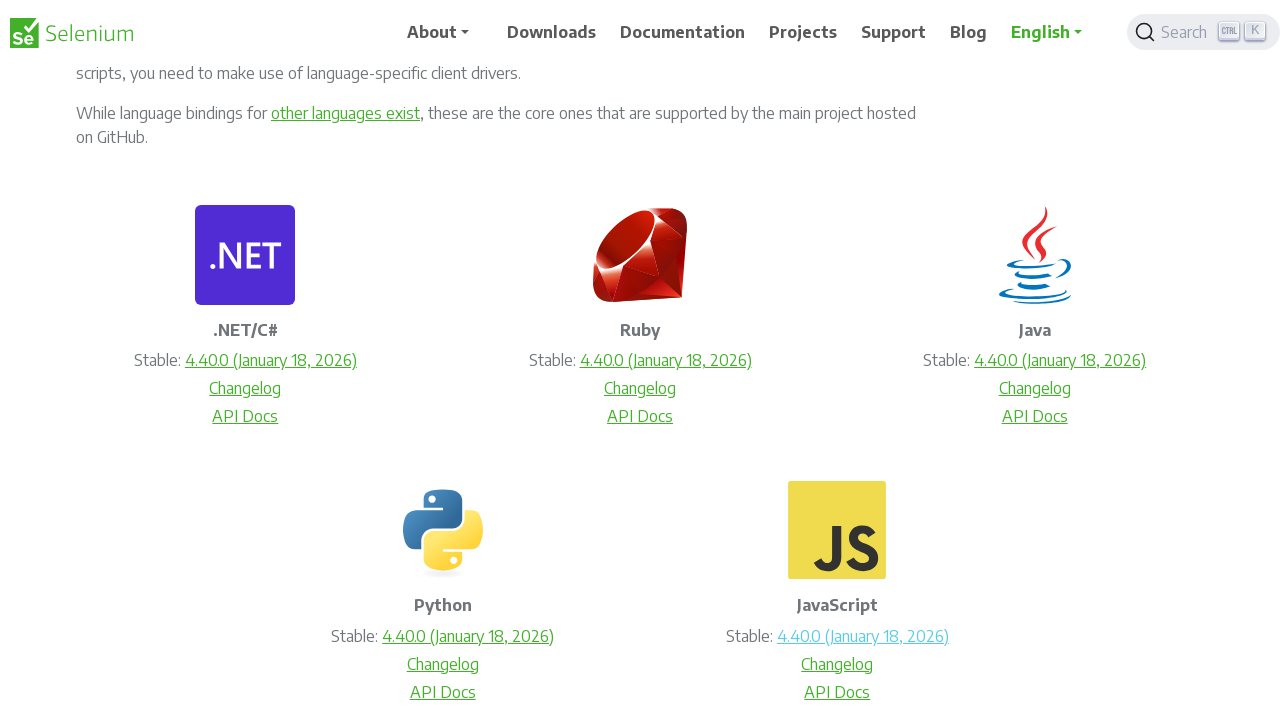

Retrieved tab title: Downloads | Selenium
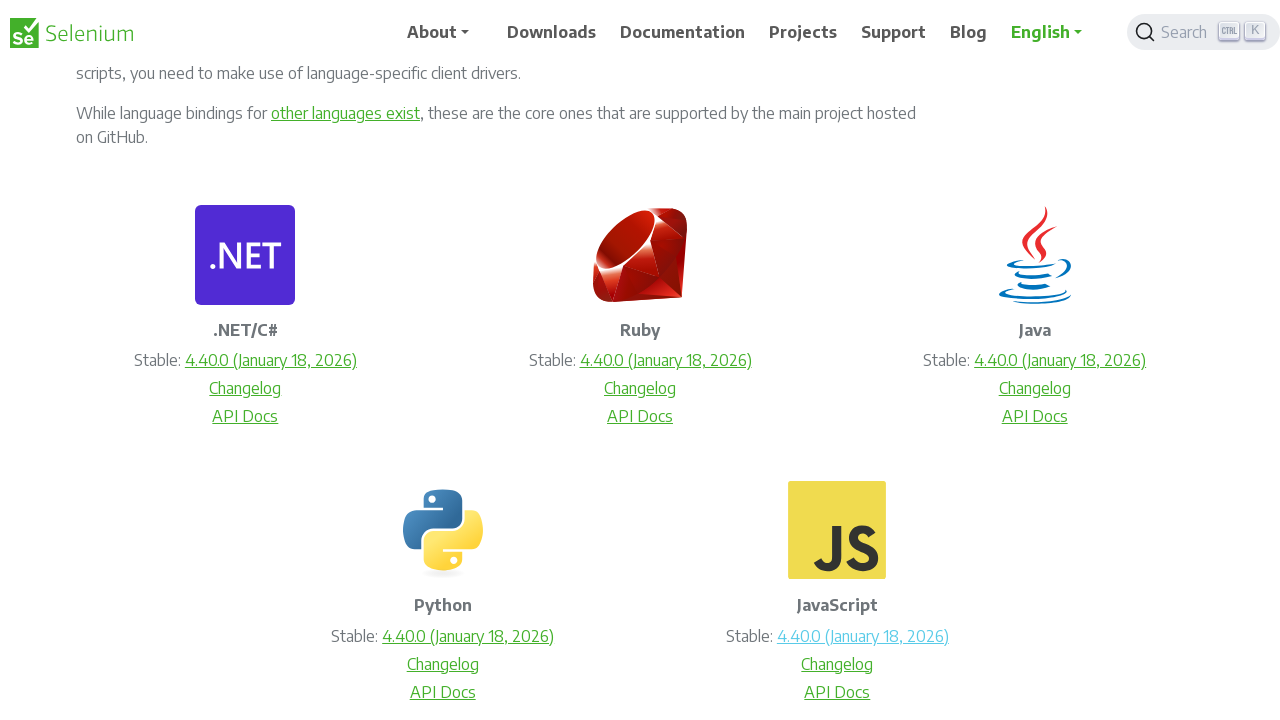

Brought tab to front
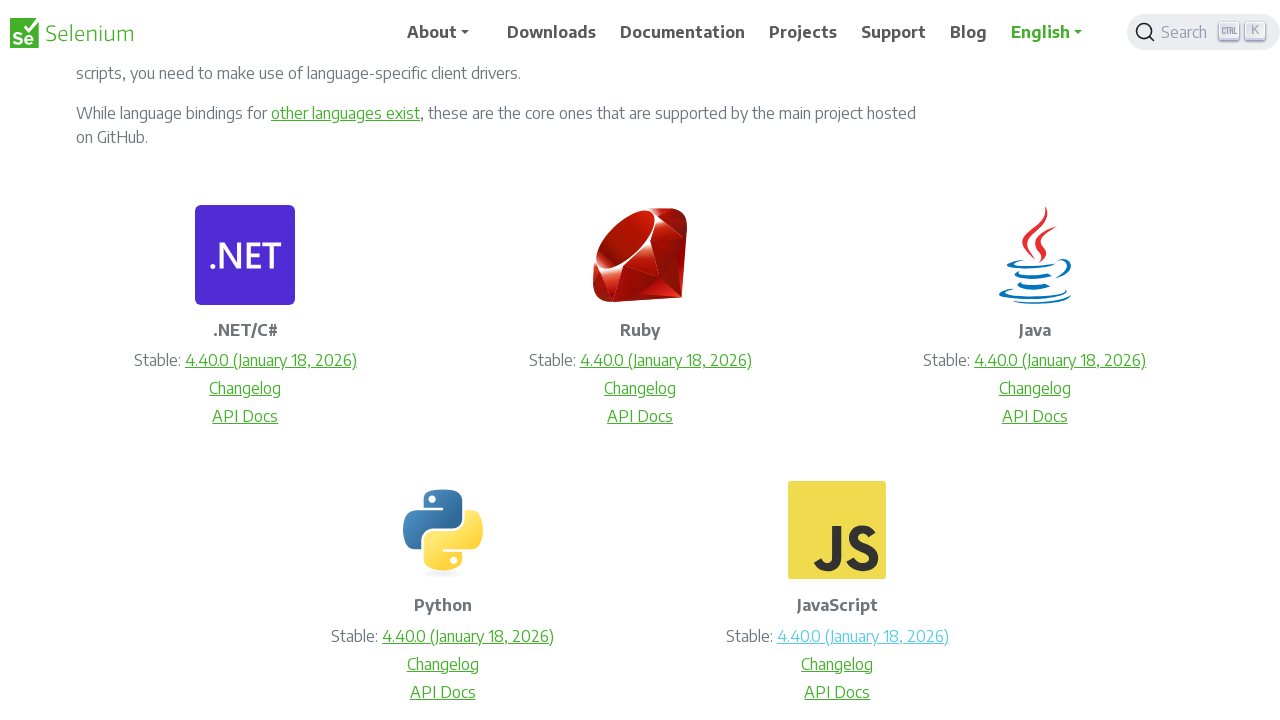

Retrieved tab title: NuGet Gallery | Selenium.WebDriver 4.41.0
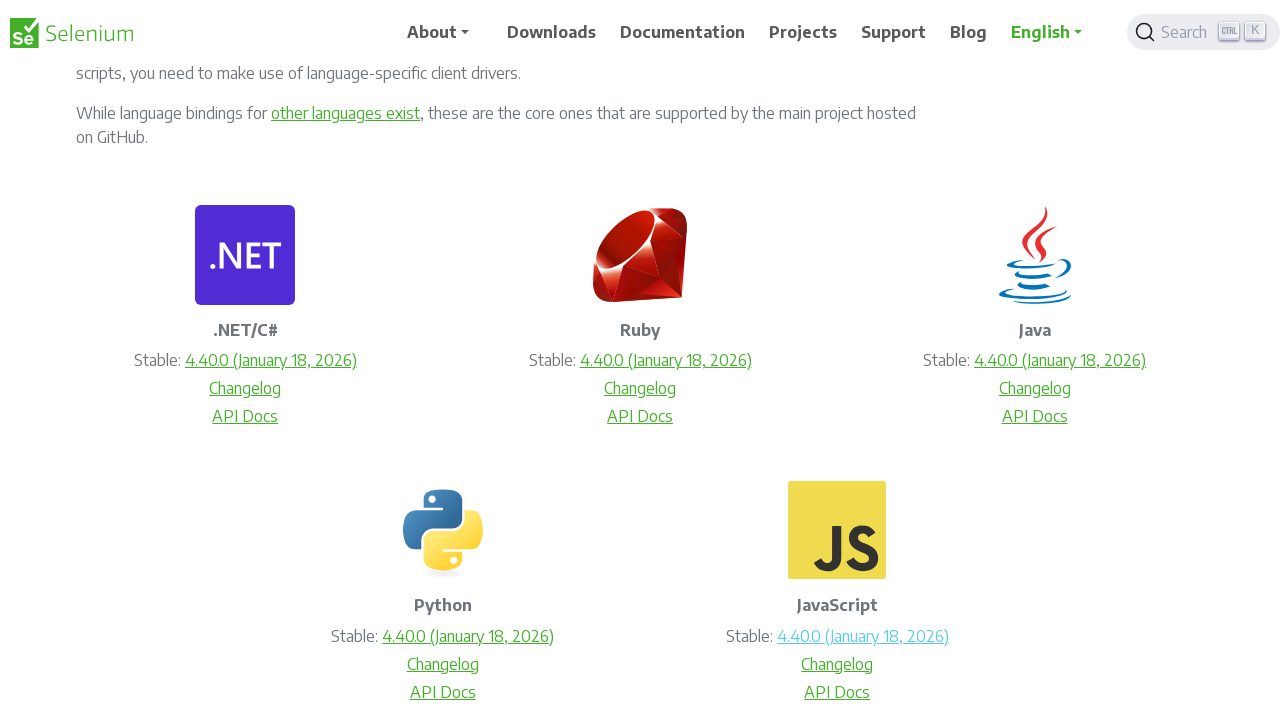

Brought tab to front
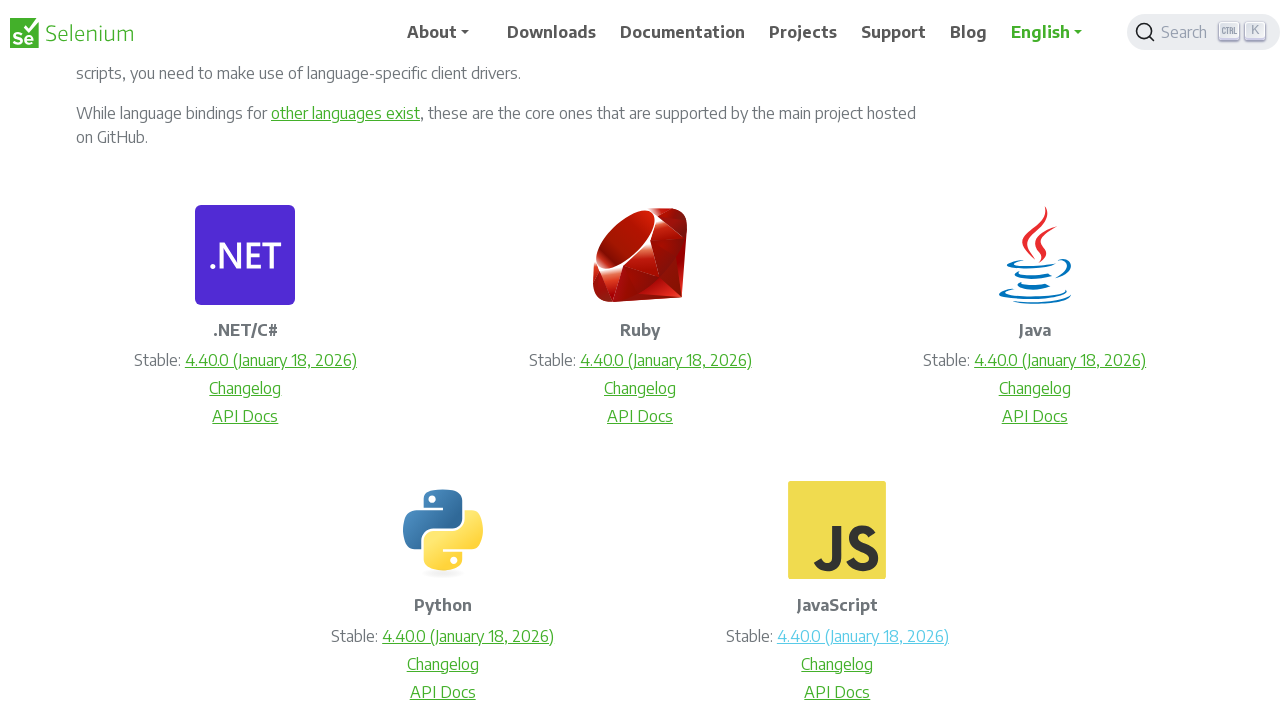

Retrieved tab title: selenium-webdriver | RubyGems.org | your community gem host
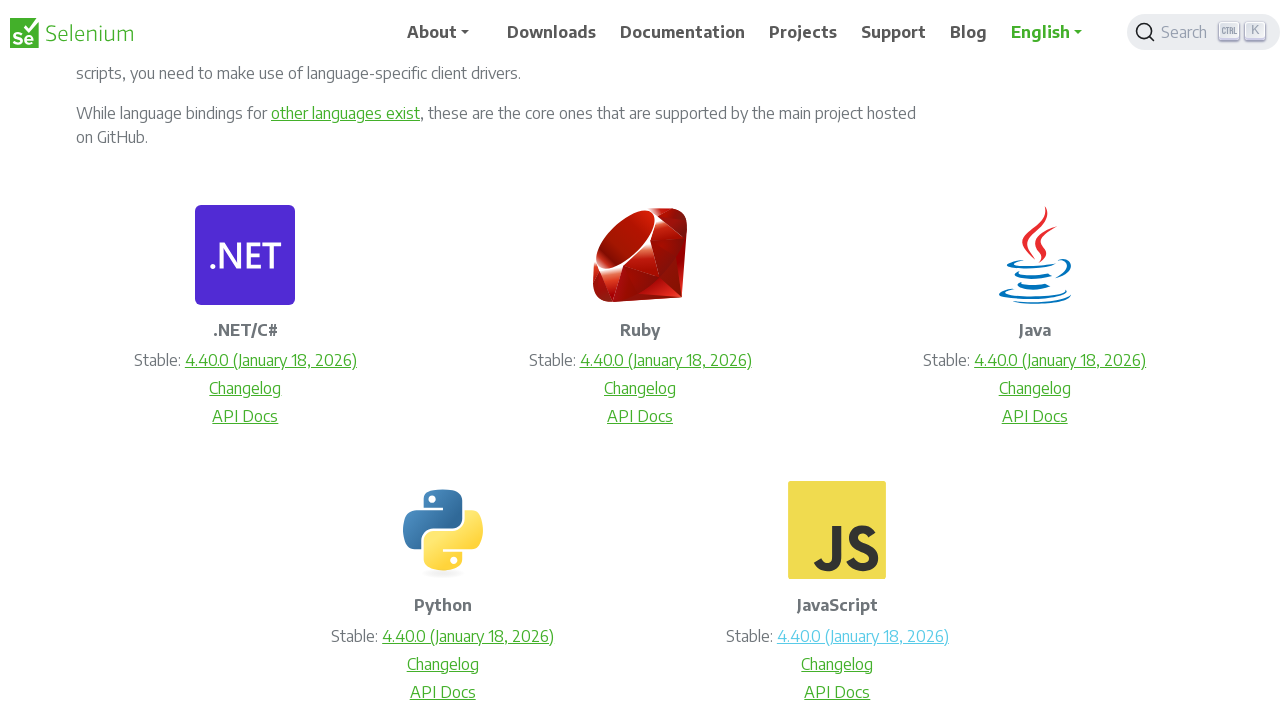

Brought tab to front
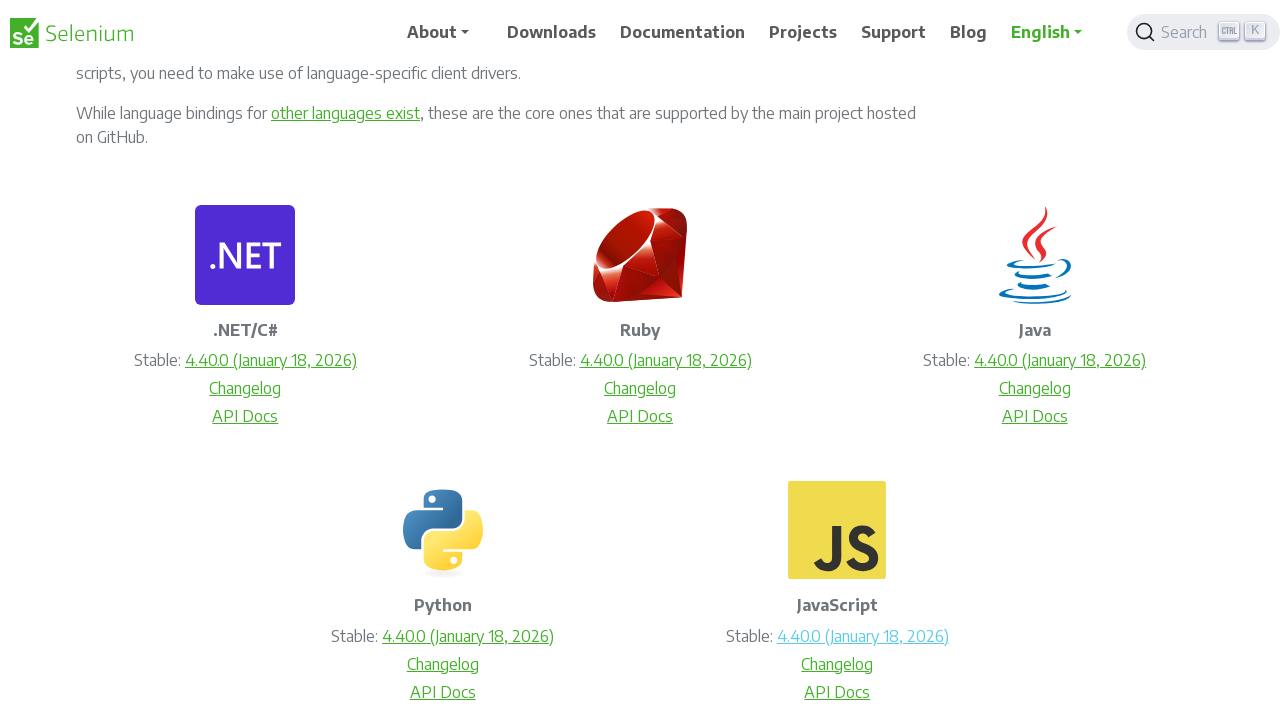

Retrieved tab title: 
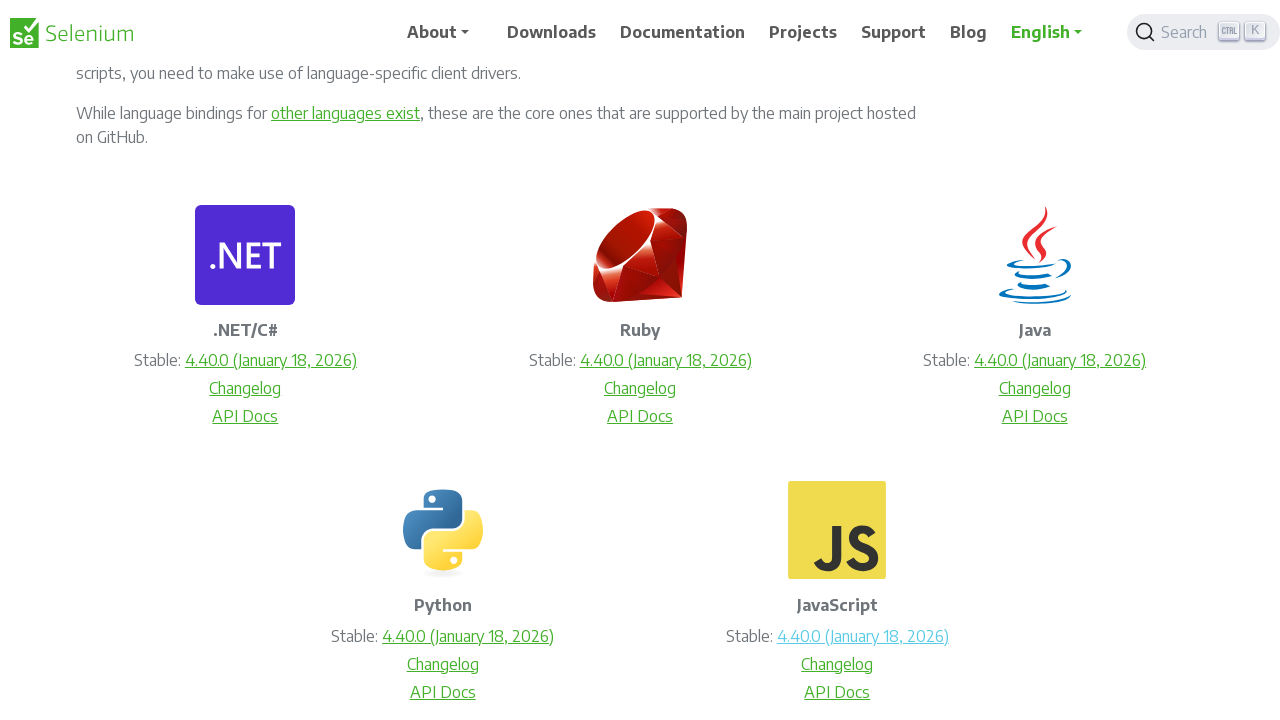

Brought tab to front
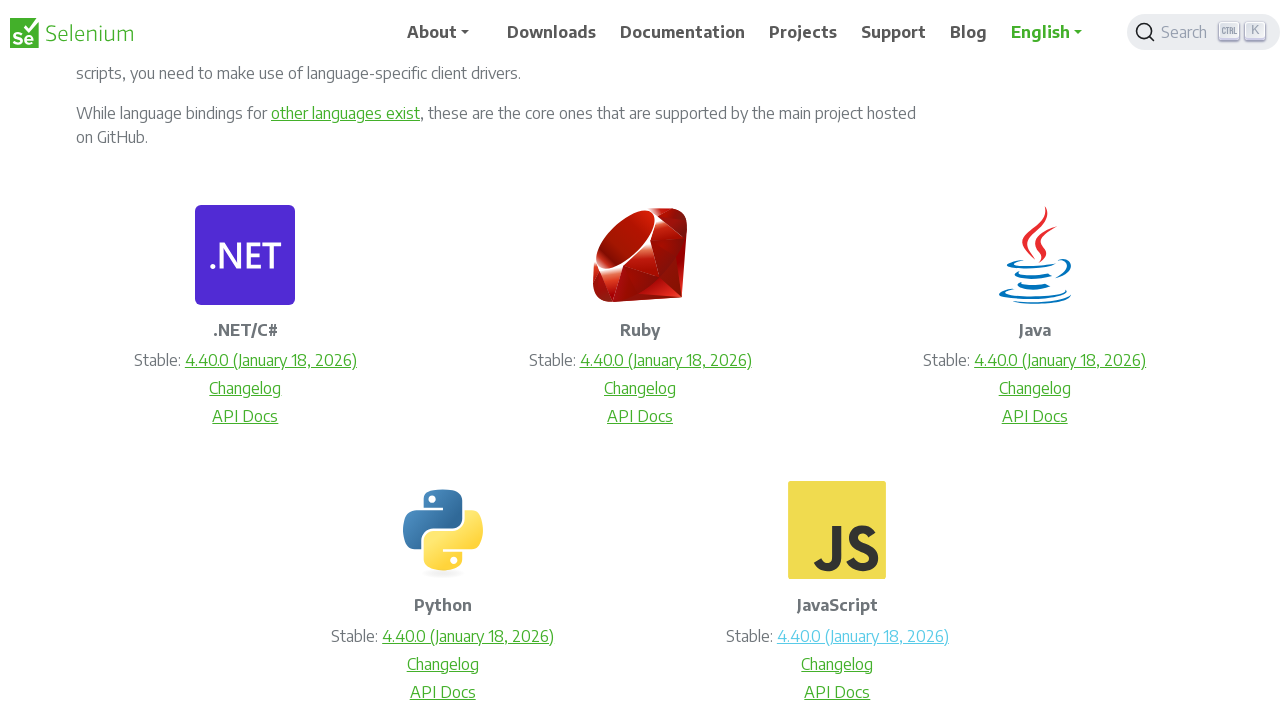

Retrieved tab title: 
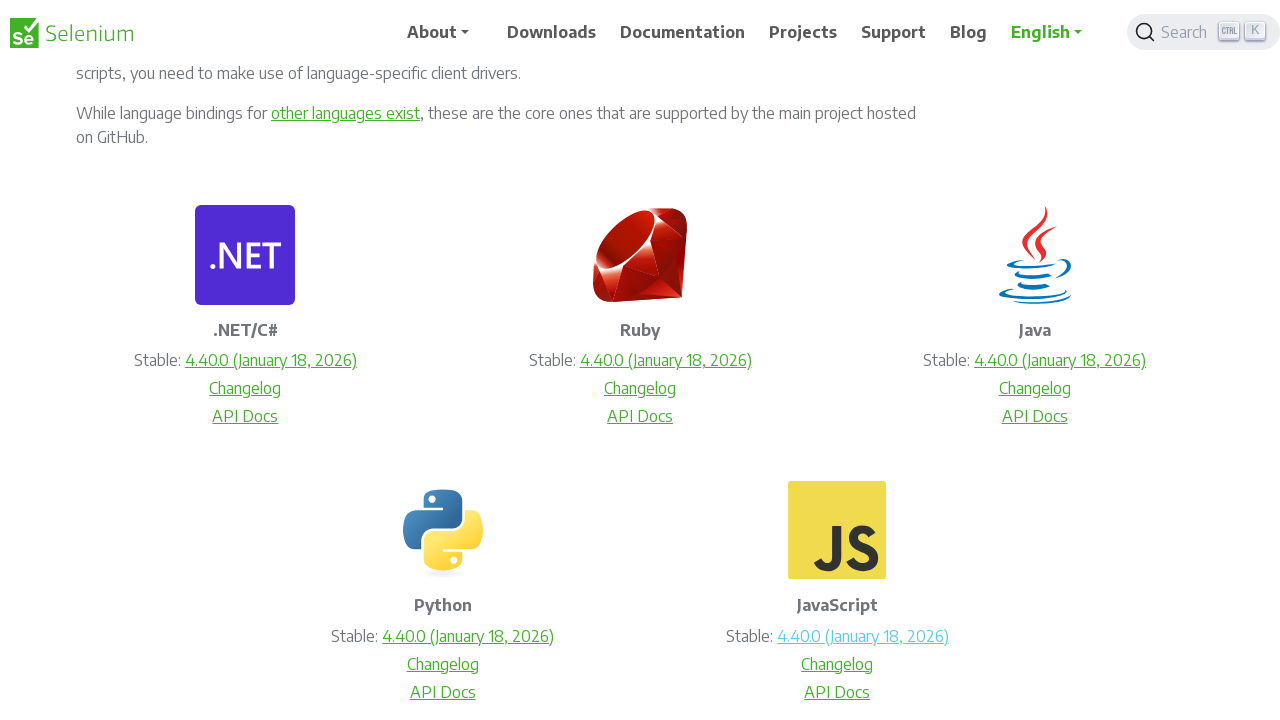

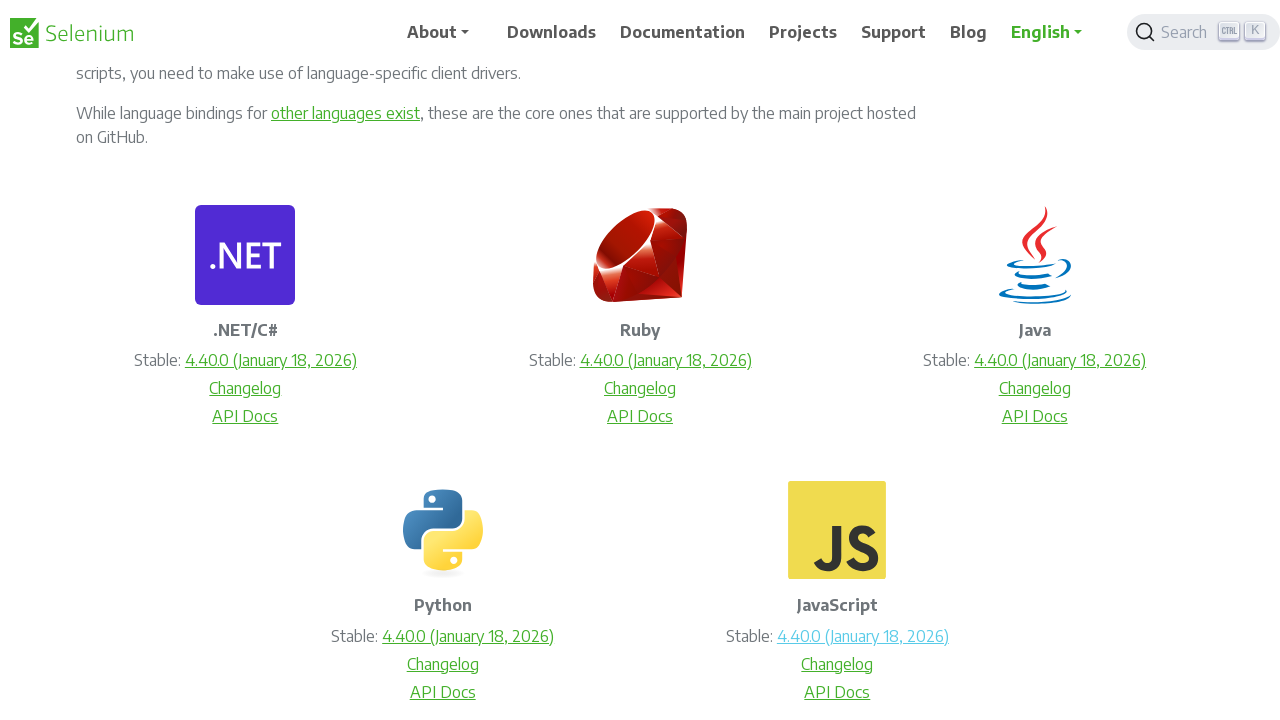